Tests JavaScript alert/prompt handling by clicking a button to trigger a JS prompt, entering text into the prompt, and dismissing it

Starting URL: https://the-internet.herokuapp.com/javascript_alerts

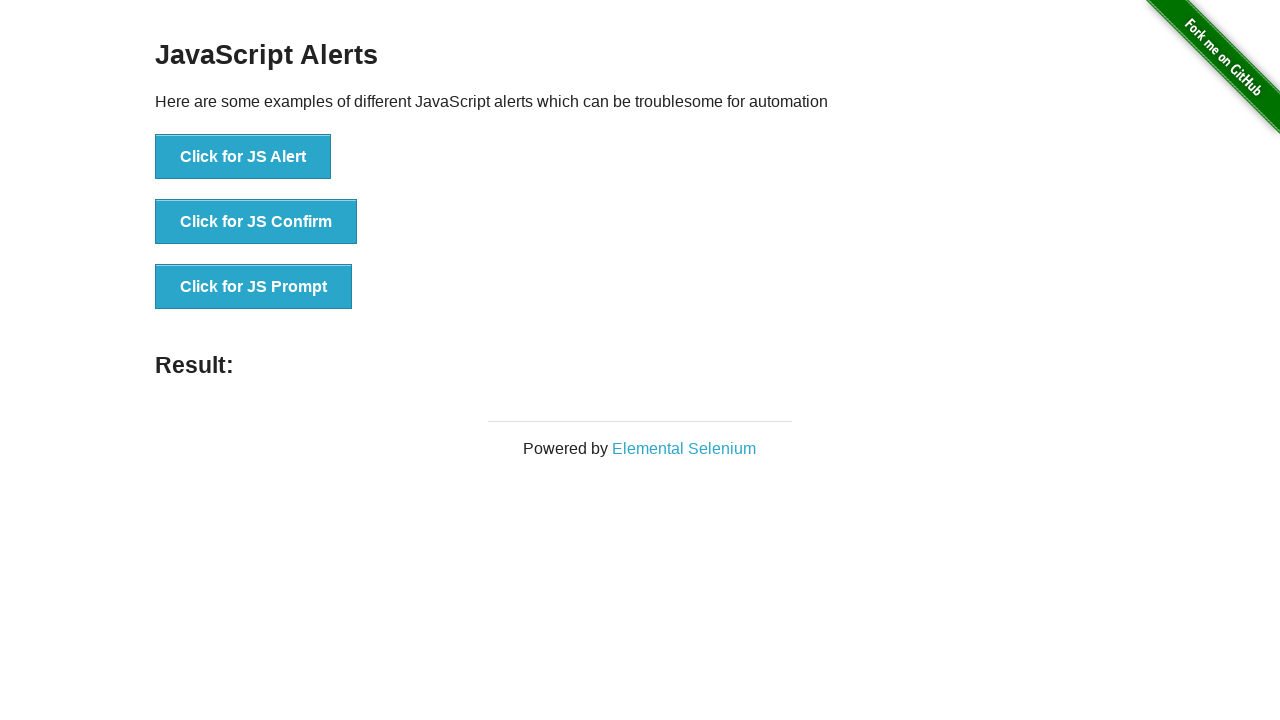

Clicked button to trigger JS Prompt at (254, 287) on xpath=//button[text()='Click for JS Prompt']
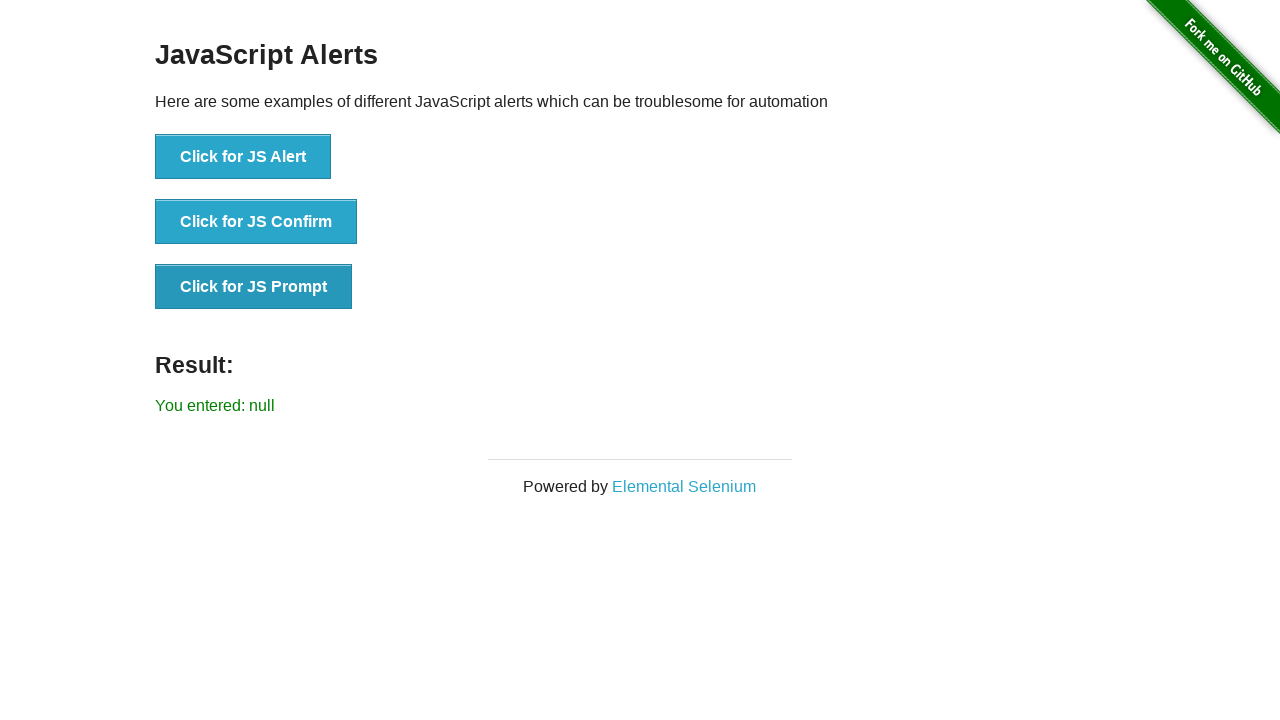

Set up dialog handler to accept prompt with text 'selenium'
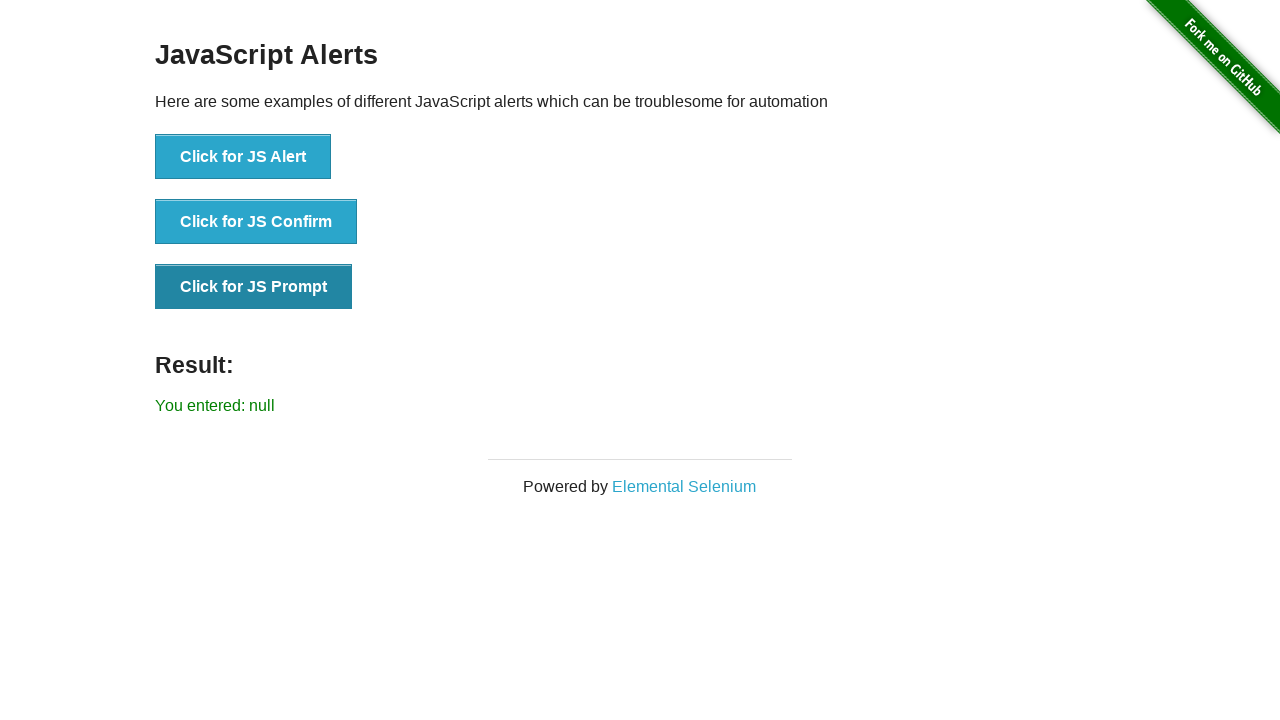

Clicked button to trigger JS Prompt again at (254, 287) on xpath=//button[text()='Click for JS Prompt']
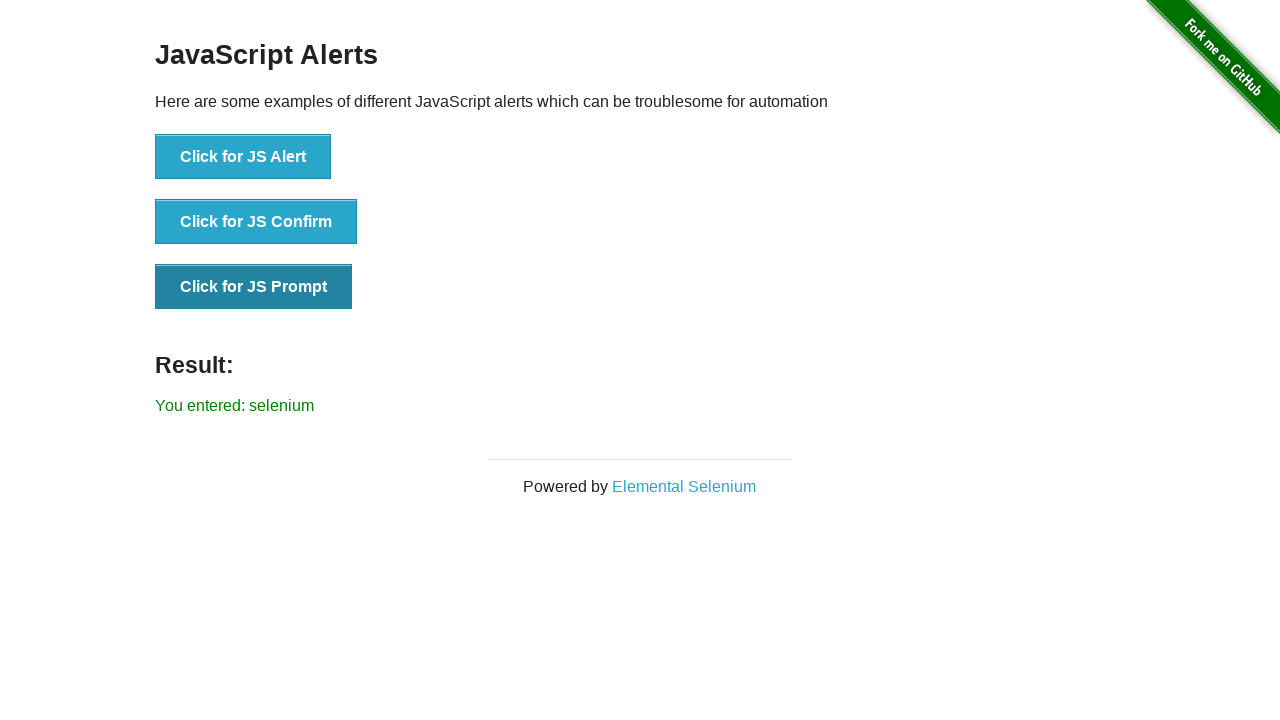

Waited for result element to be displayed
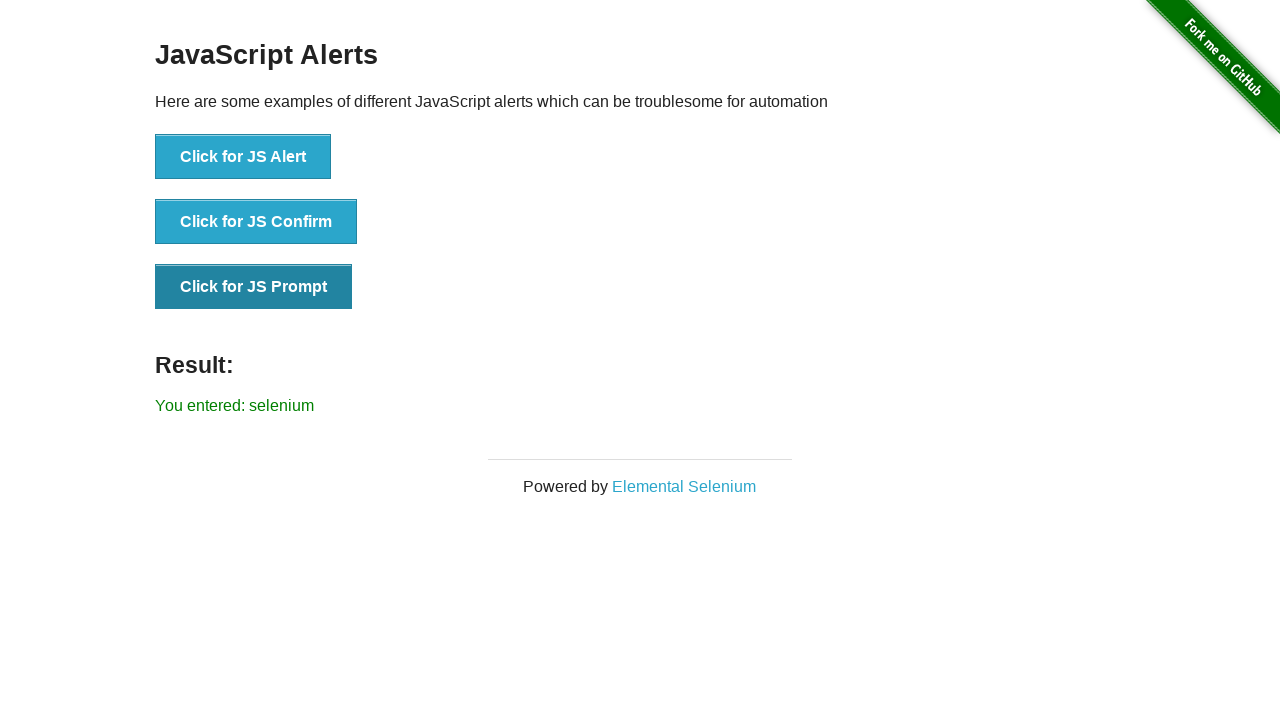

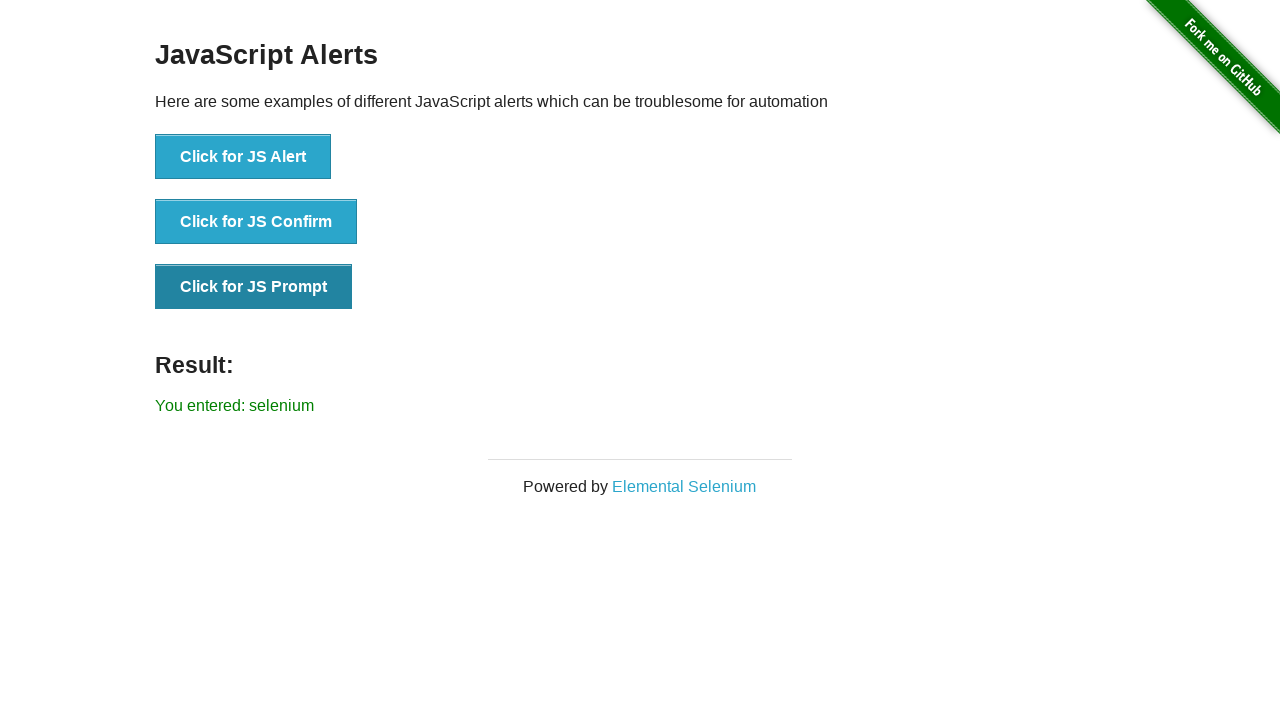